Tests a JavaScript prompt dialog by clicking the third alert button, entering text into the prompt, accepting it, and verifying the entered text appears in the result.

Starting URL: https://testcenter.techproeducation.com/index.php?page=javascript-alerts

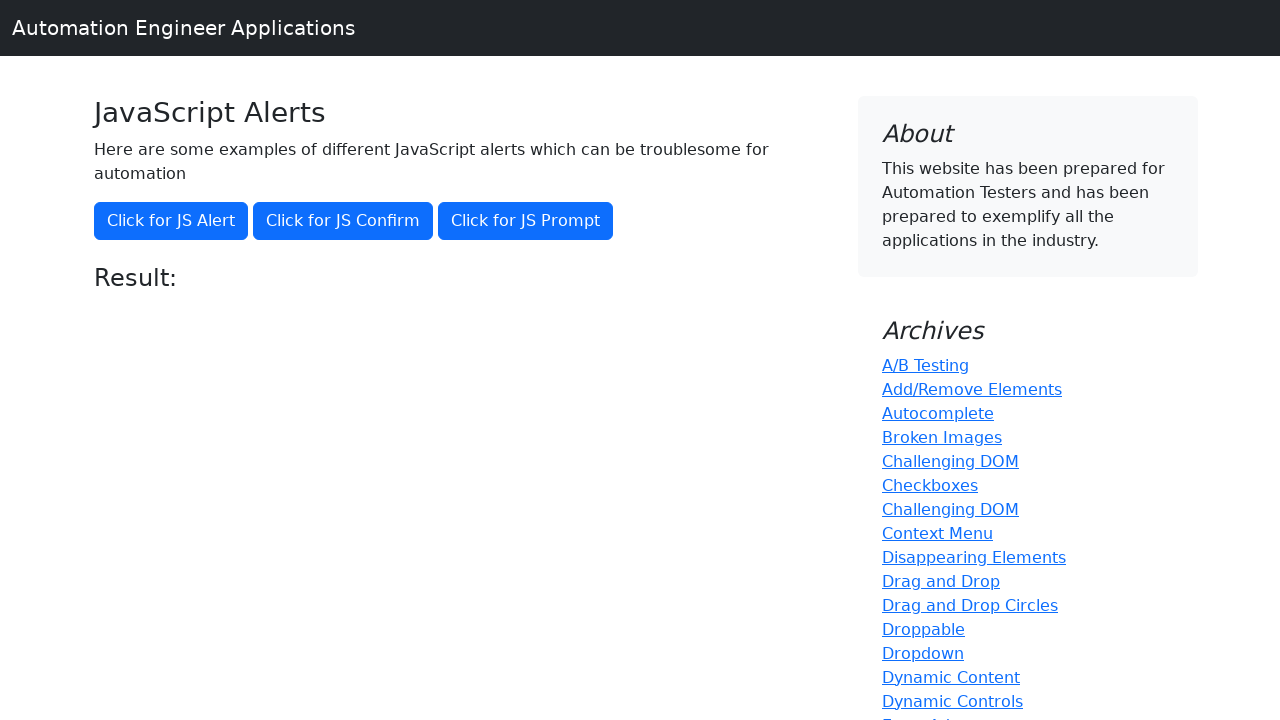

Set up dialog handler to accept prompt with 'Hello World'
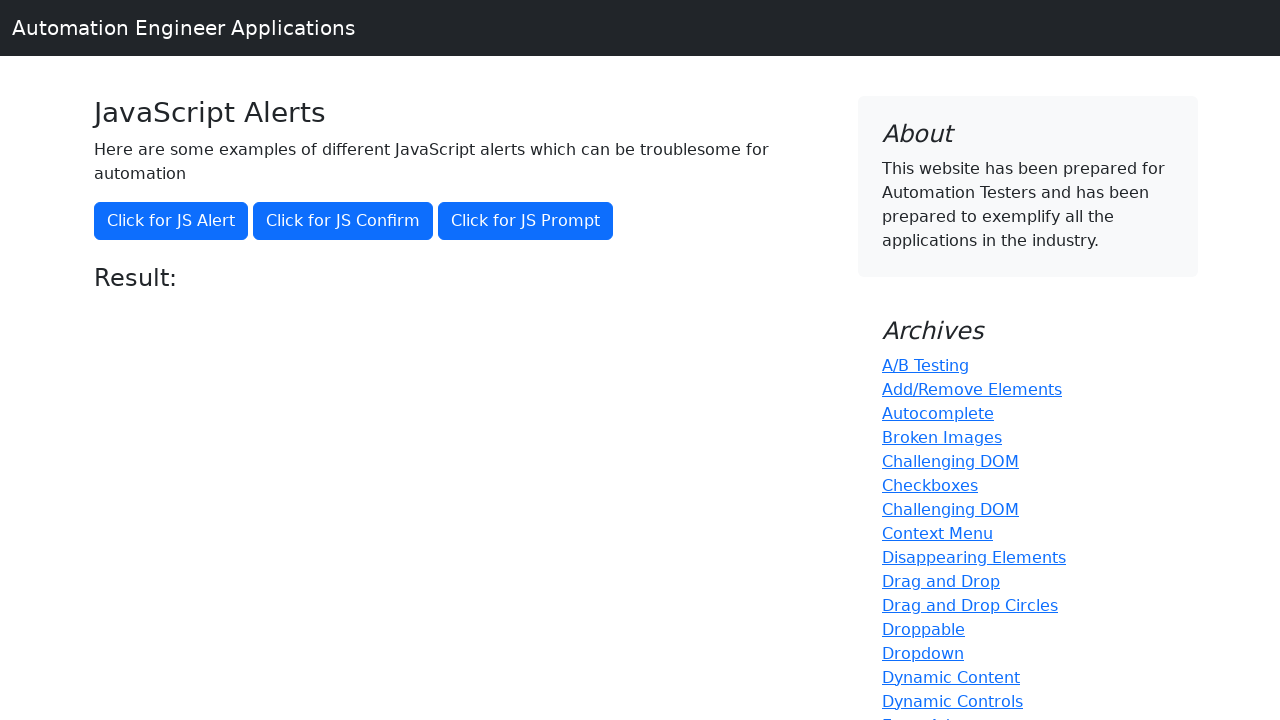

Clicked the prompt button to trigger JavaScript prompt dialog at (526, 221) on xpath=//button[@onclick='jsPrompt()']
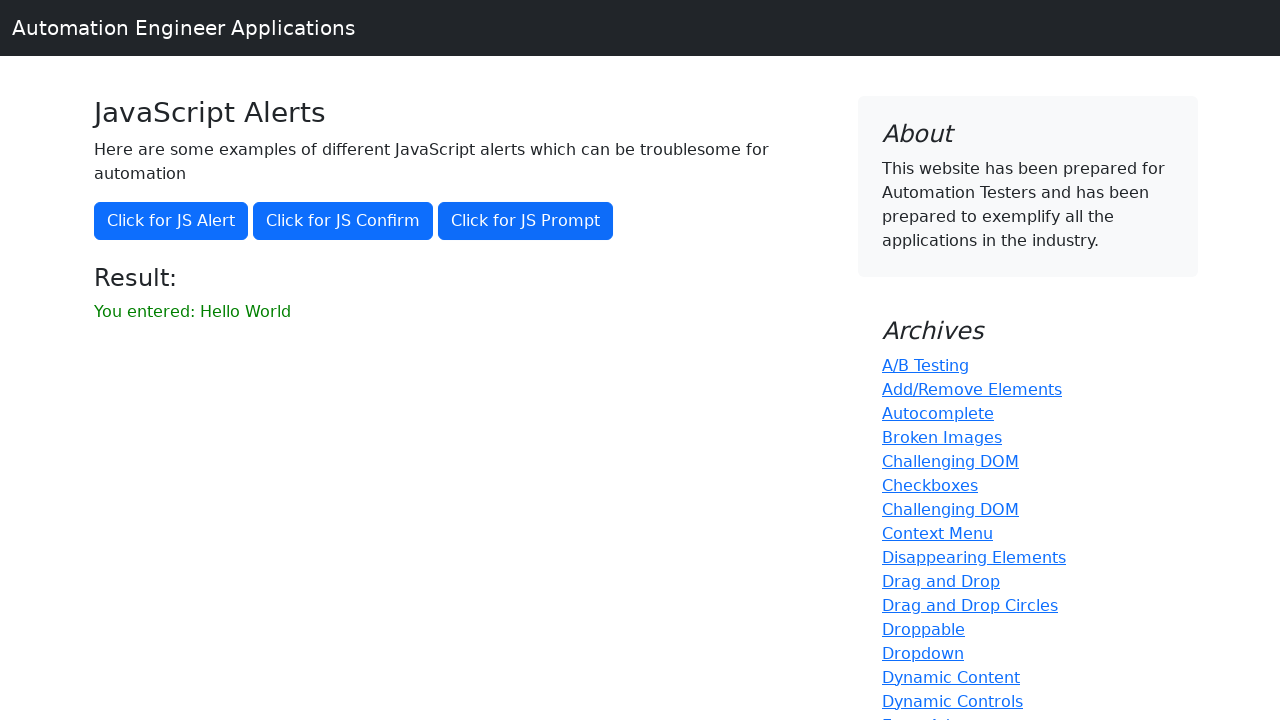

Result element loaded after dialog was accepted
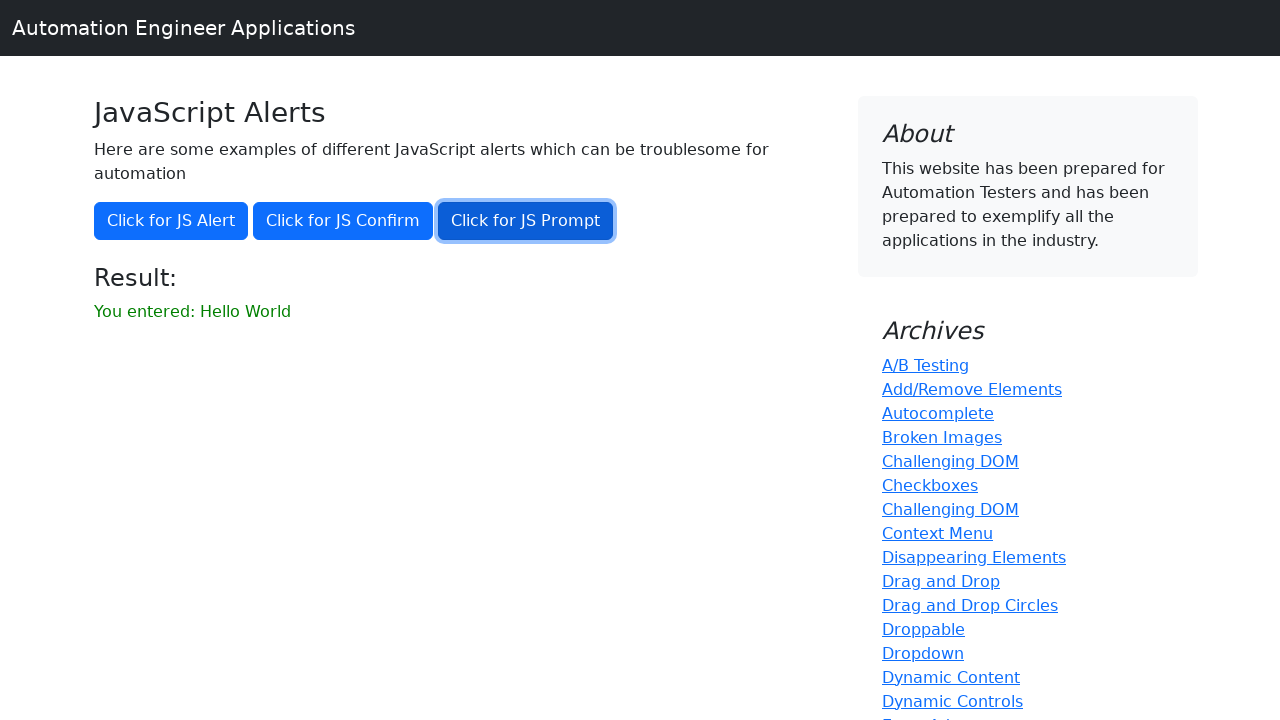

Retrieved result text from the result element
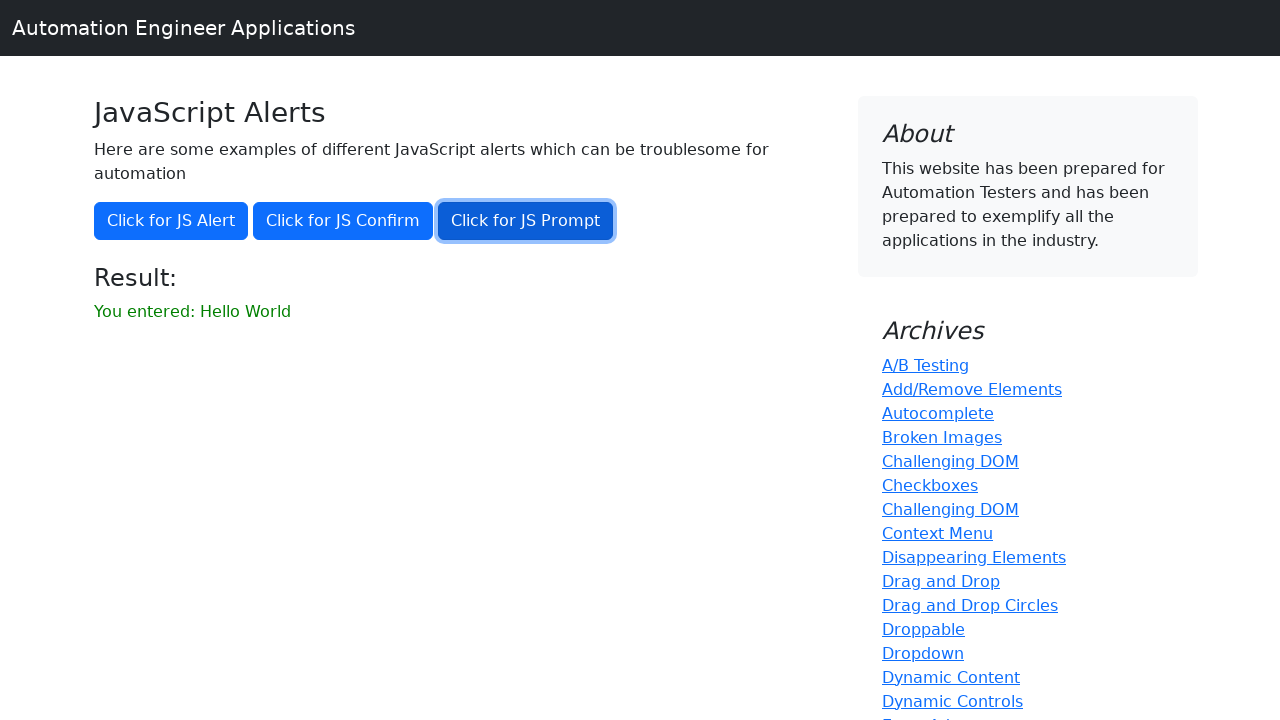

Verified that result text matches 'You entered: Hello World'
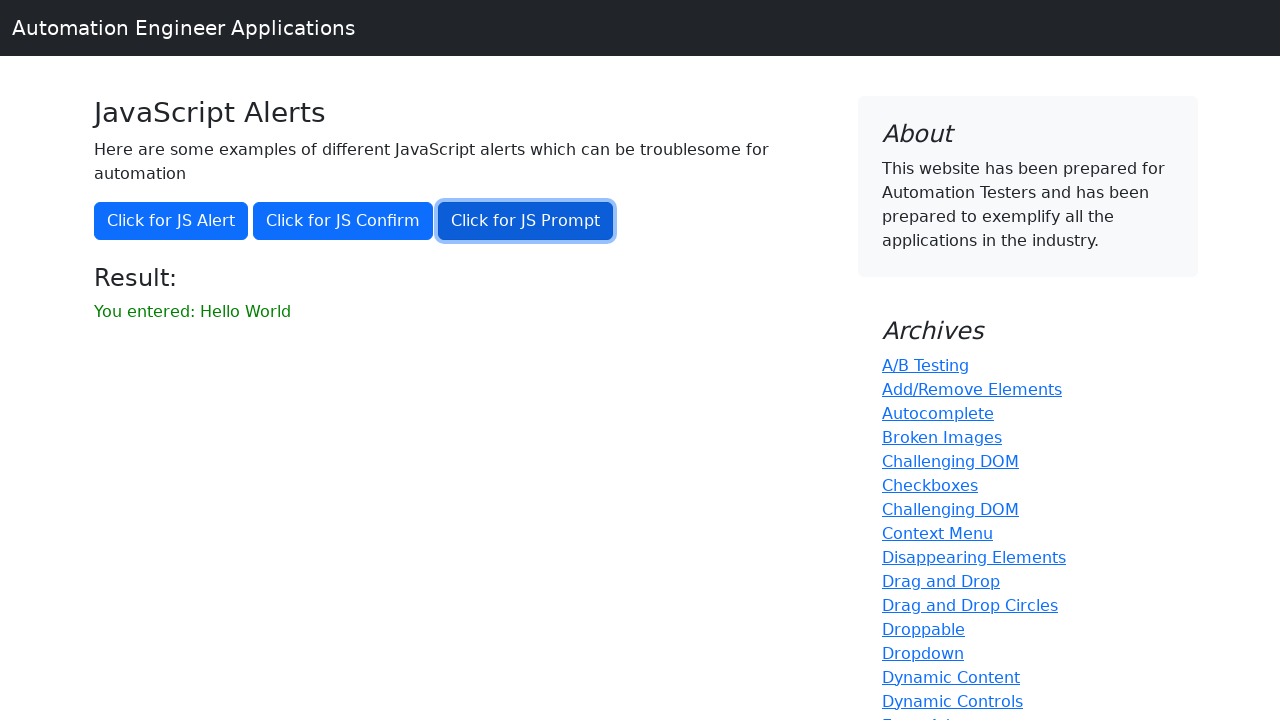

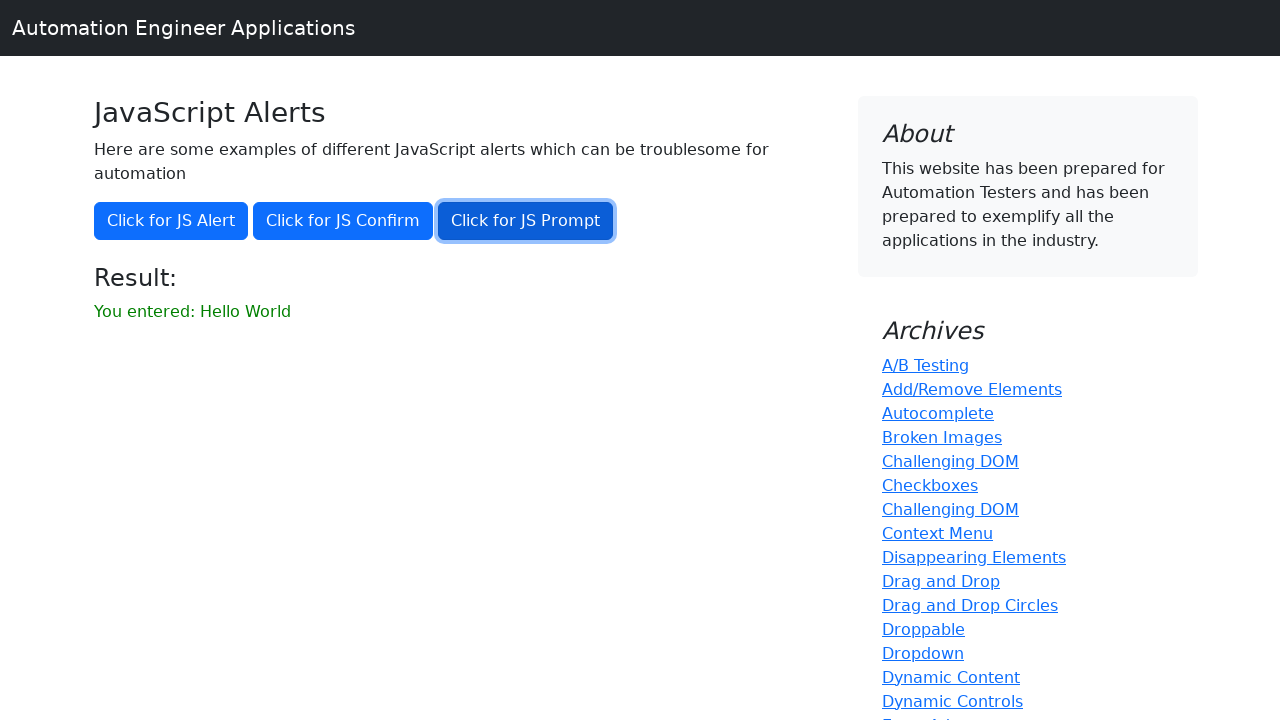